Tests the Divide function in Build 5 by entering float numbers and verifying the division result

Starting URL: https://testsheepnz.github.io/BasicCalculator.html

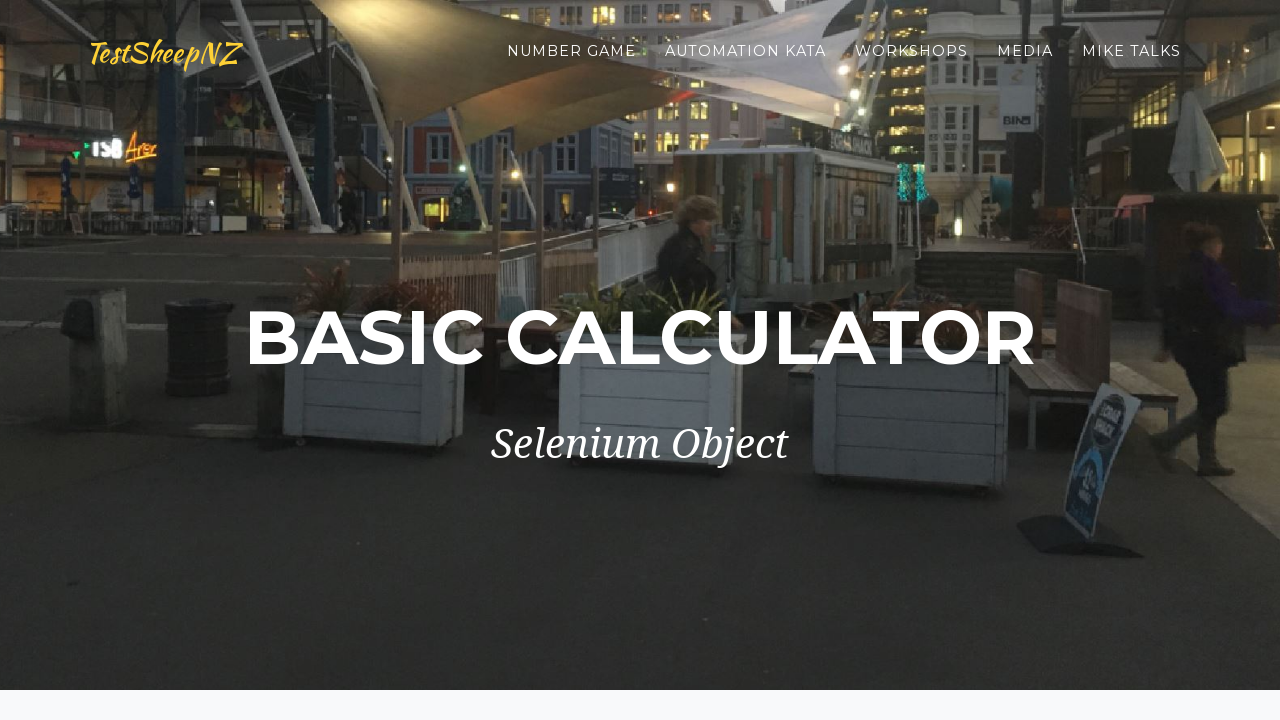

Scrolled to bottom of page
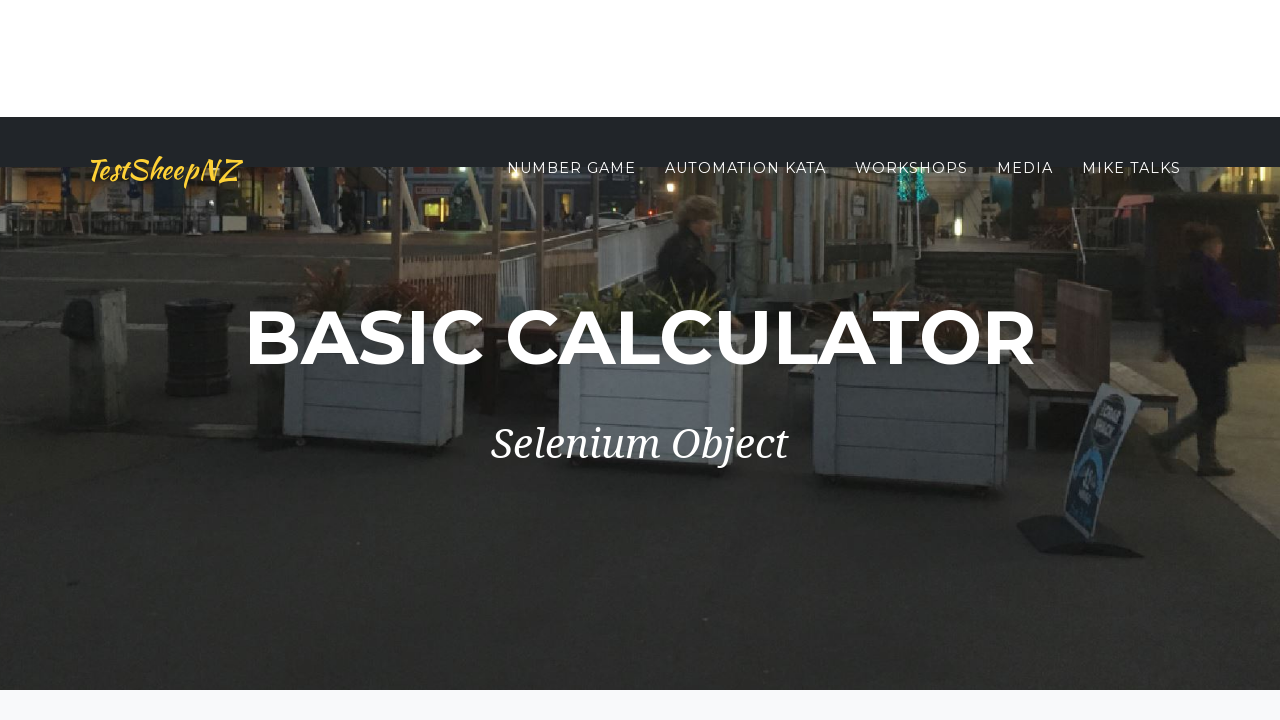

Selected Build 5 from dropdown on #selectBuild
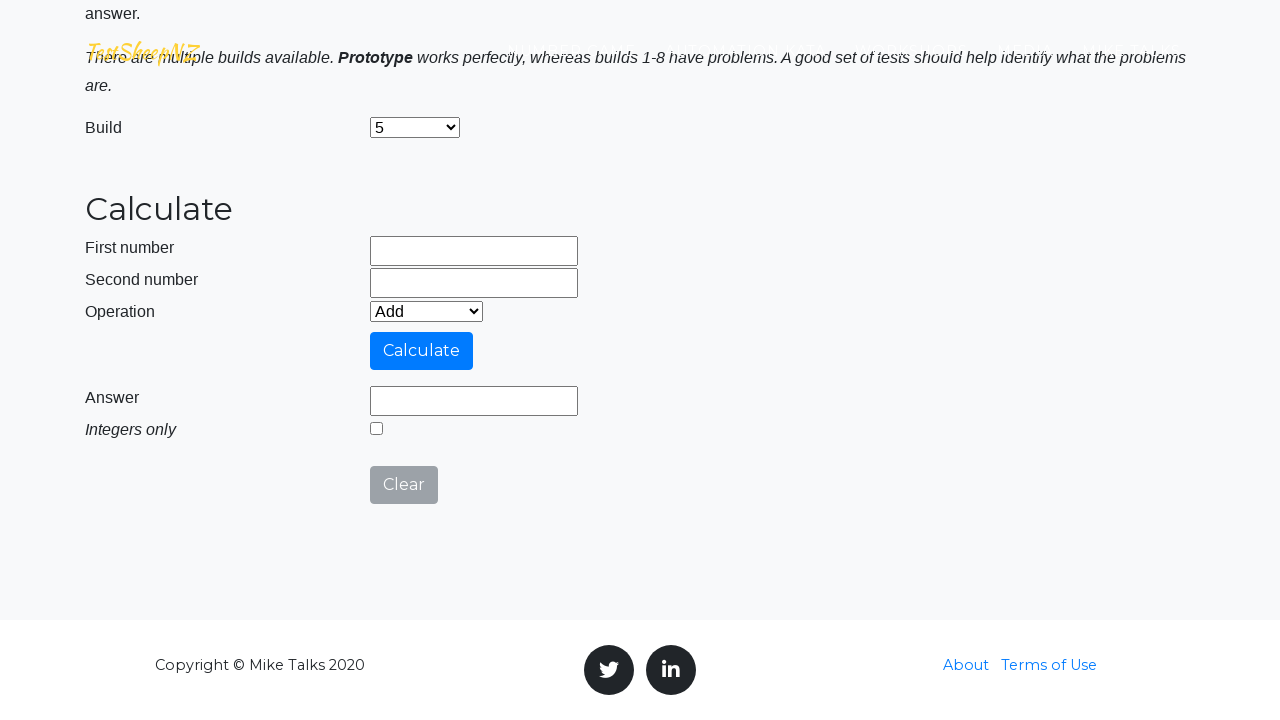

Selected divide operation from dropdown on #selectOperationDropdown
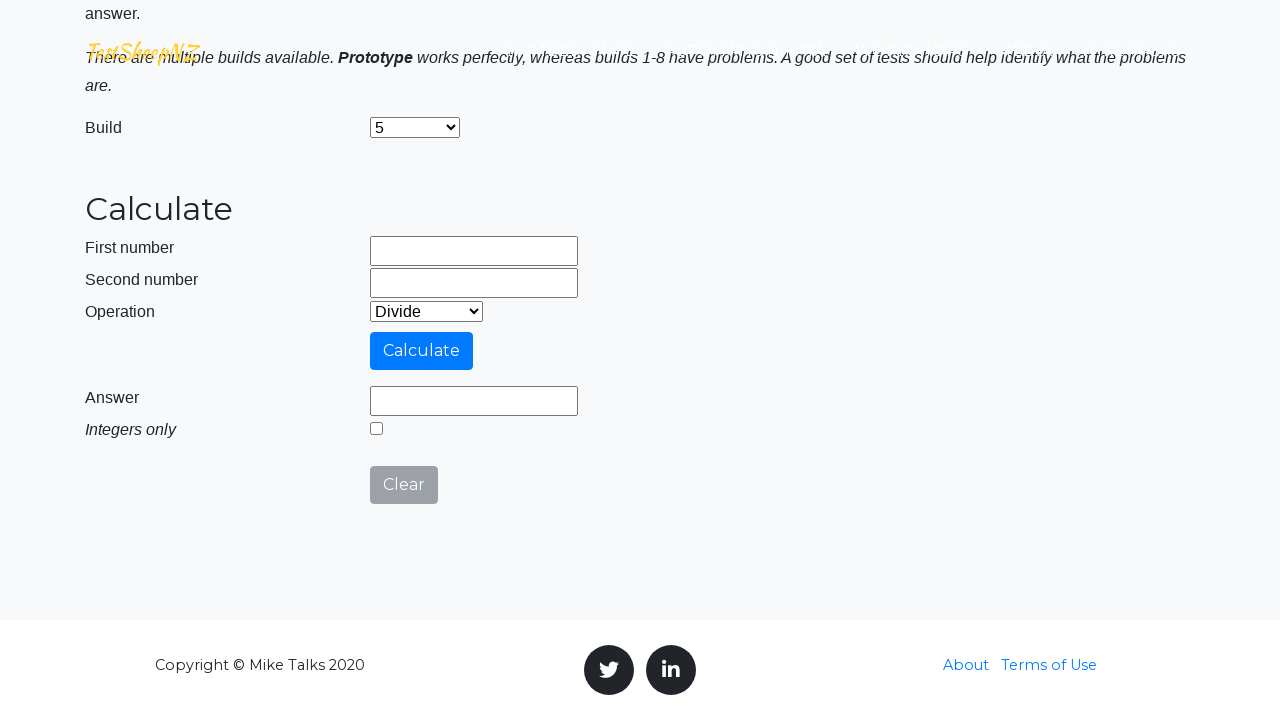

Entered 86.56 in first number field on input[name='number1']
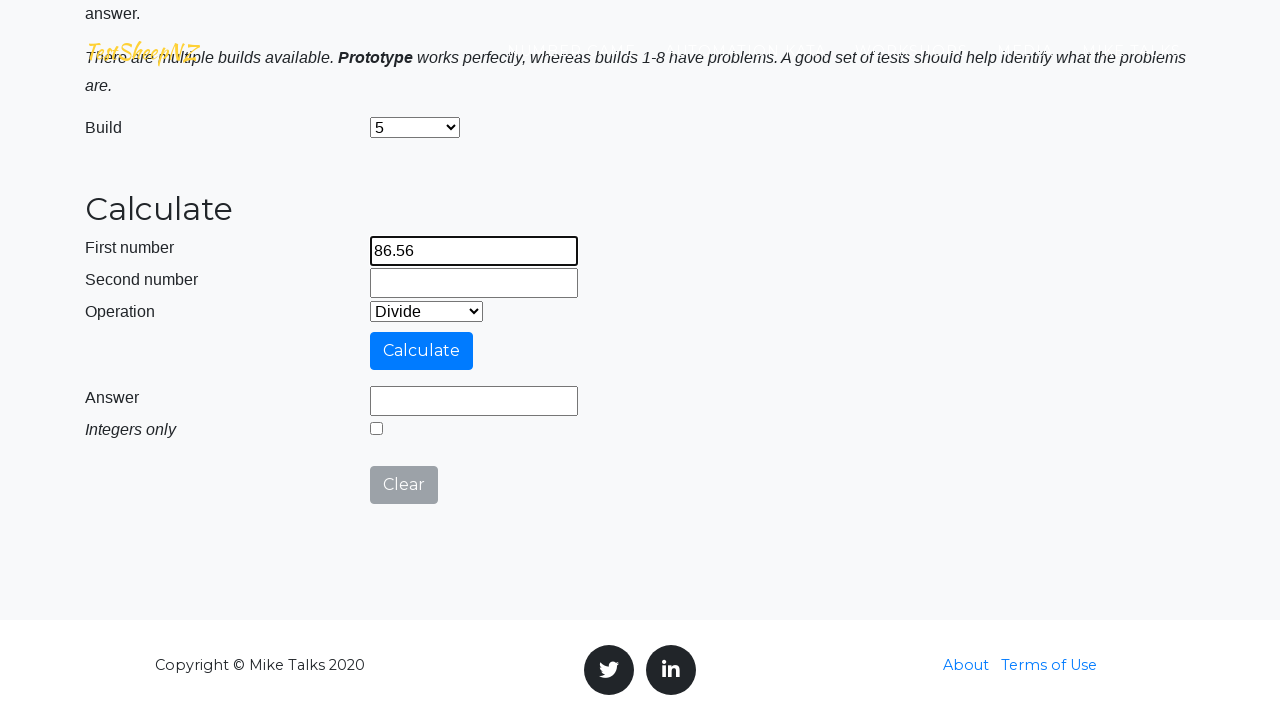

Entered 75.31 in second number field on input[name='number2']
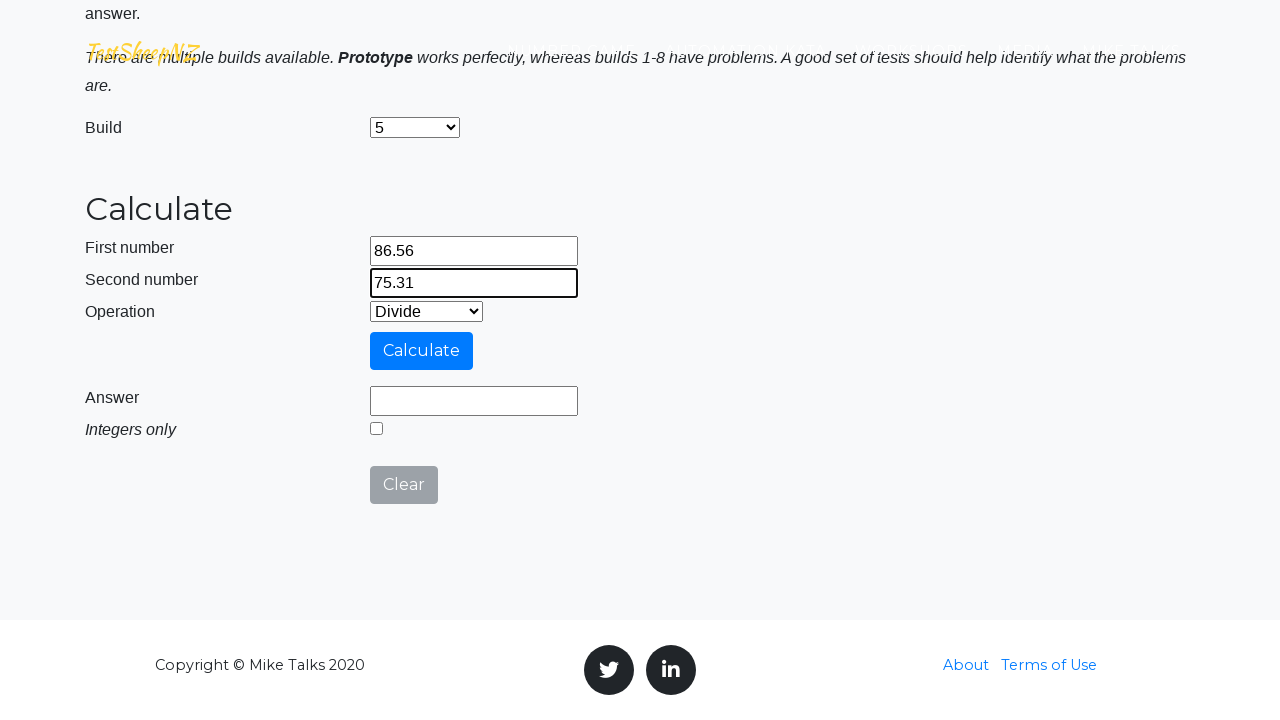

Clicked calculate button at (422, 351) on #calculateButton
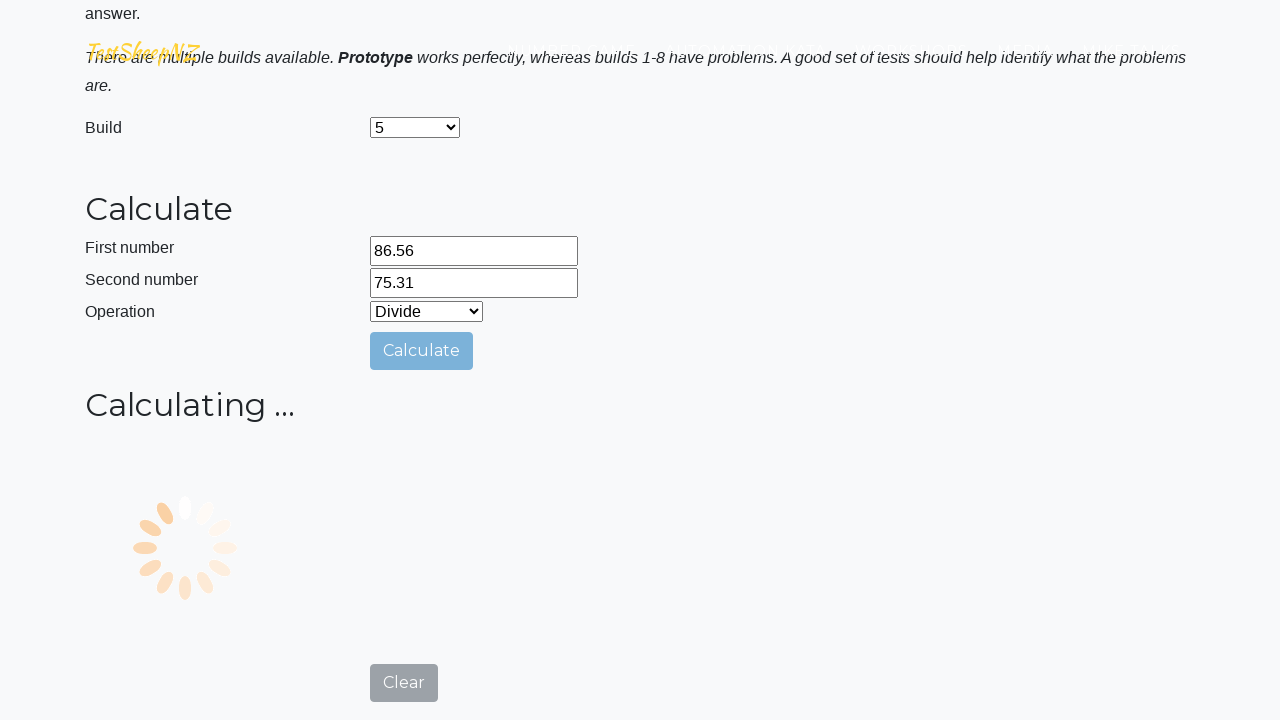

Result field appeared after calculation
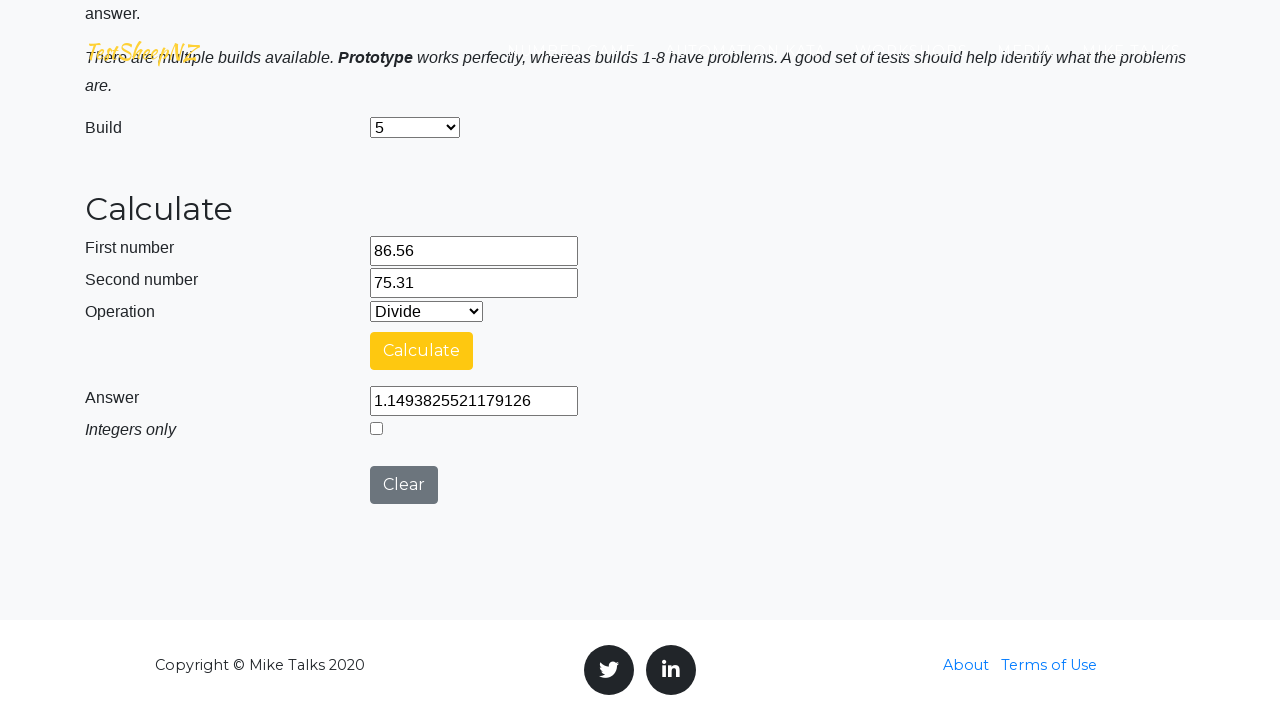

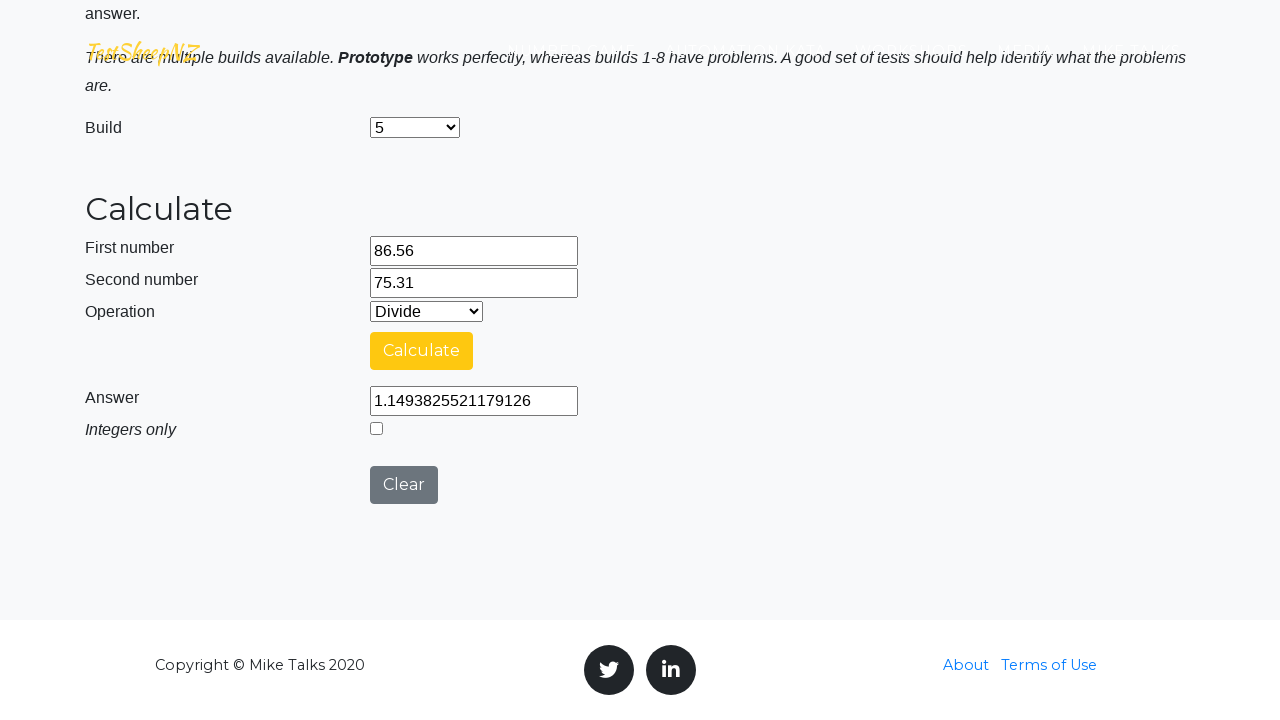